Navigates to a blog page, identifies which iframe contains a "Hotels" link by iterating through all iframes, then switches to that iframe and clicks the Hotels link

Starting URL: http://www.omayo.blogspot.com

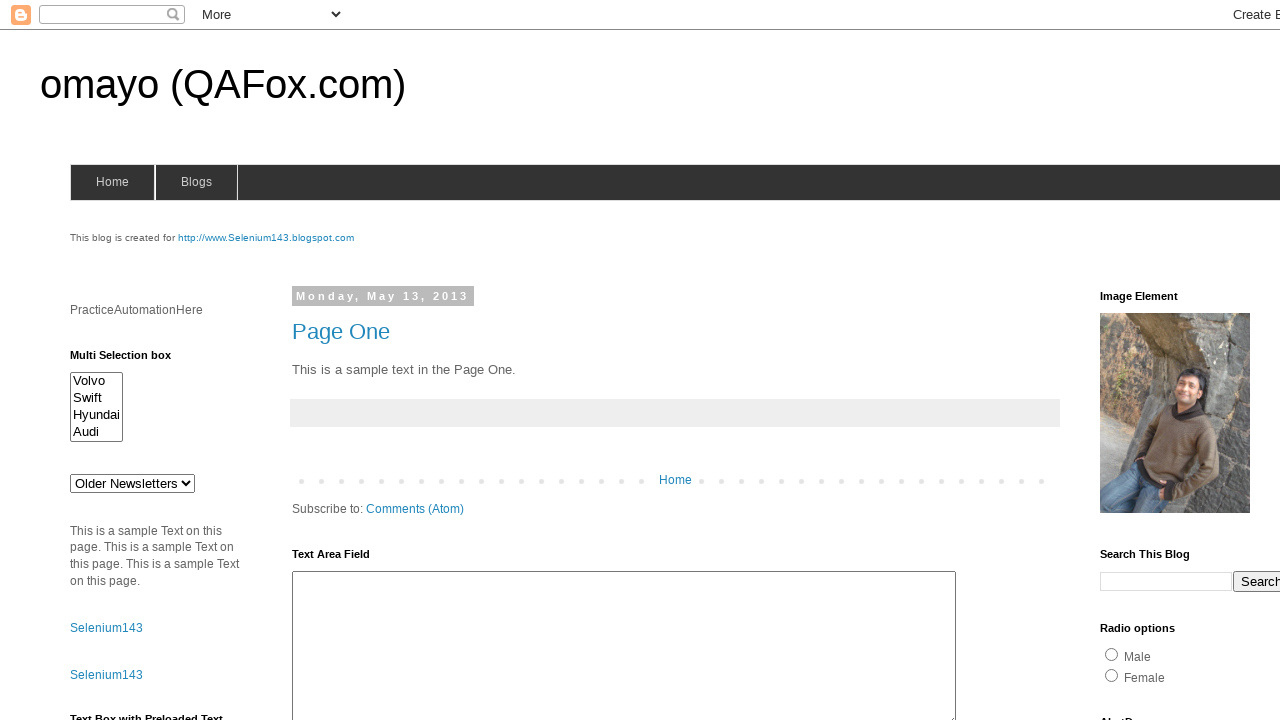

Navigated to blog page at http://www.omayo.blogspot.com
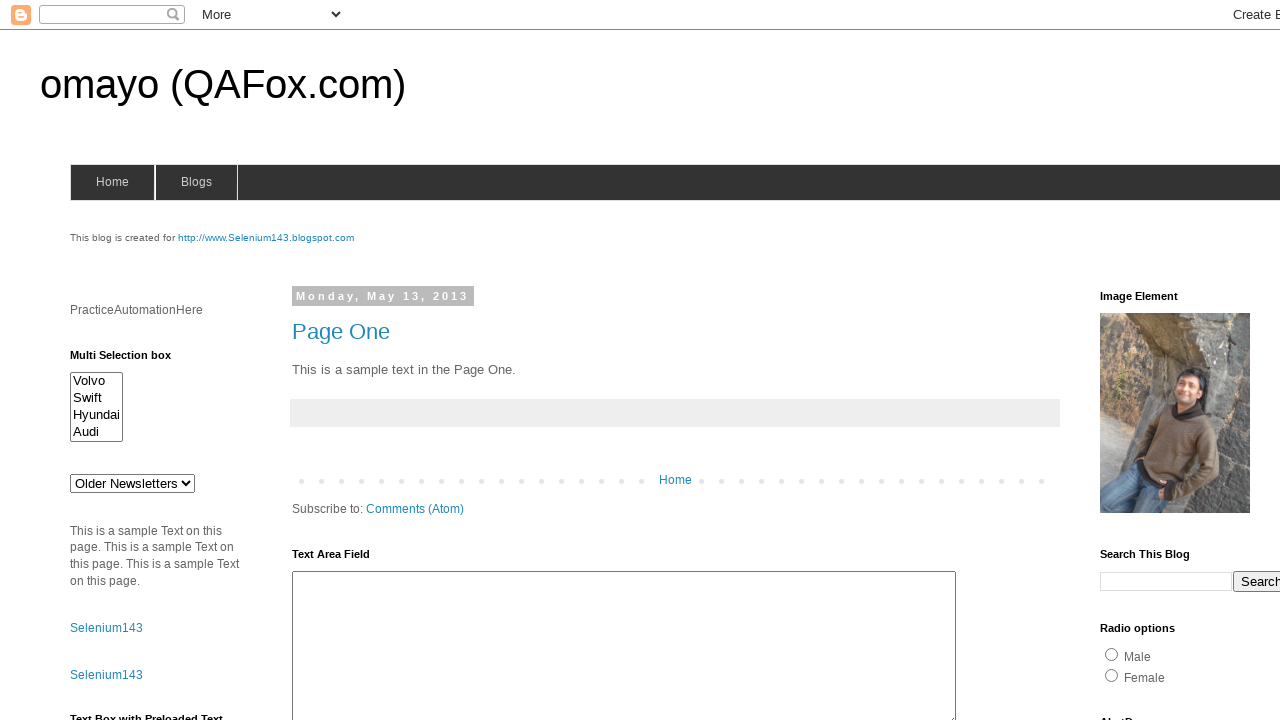

Retrieved all iframes on the page - found 3 iframes
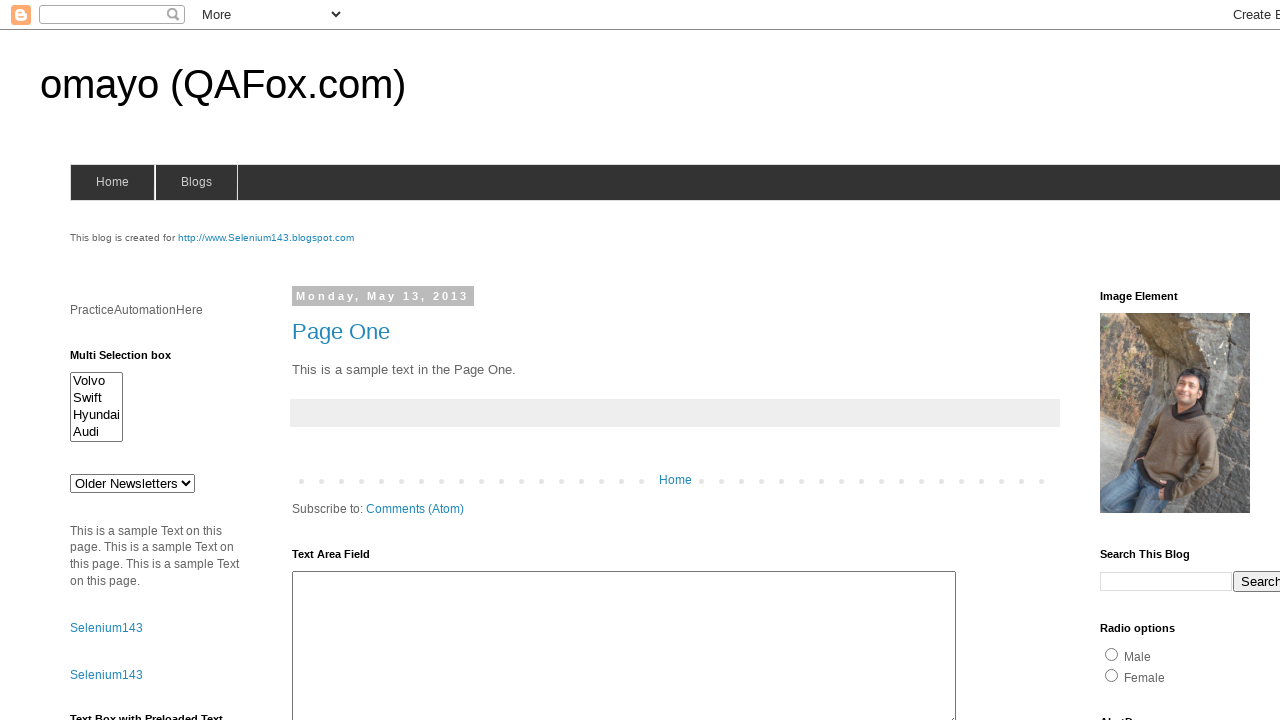

Accessed iframe at index 0
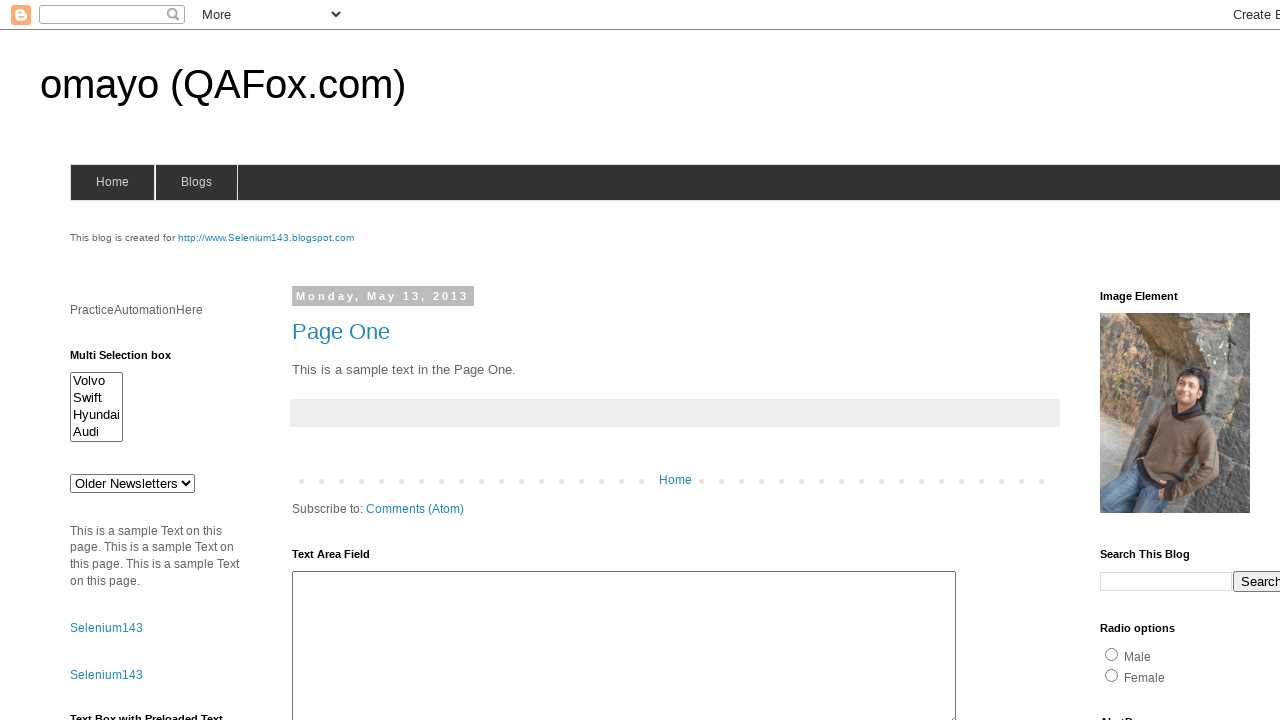

Searched for 'Hotels' link in iframe 0 - found 0 match(es)
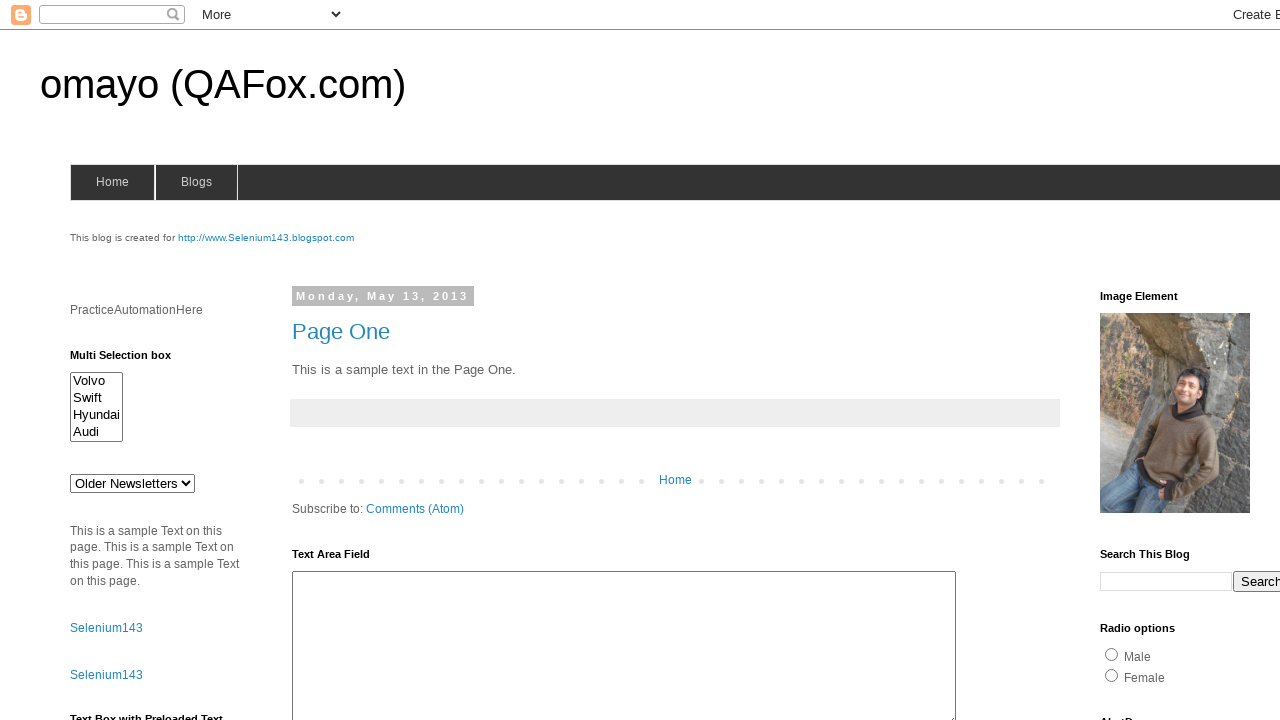

Accessed iframe at index 1
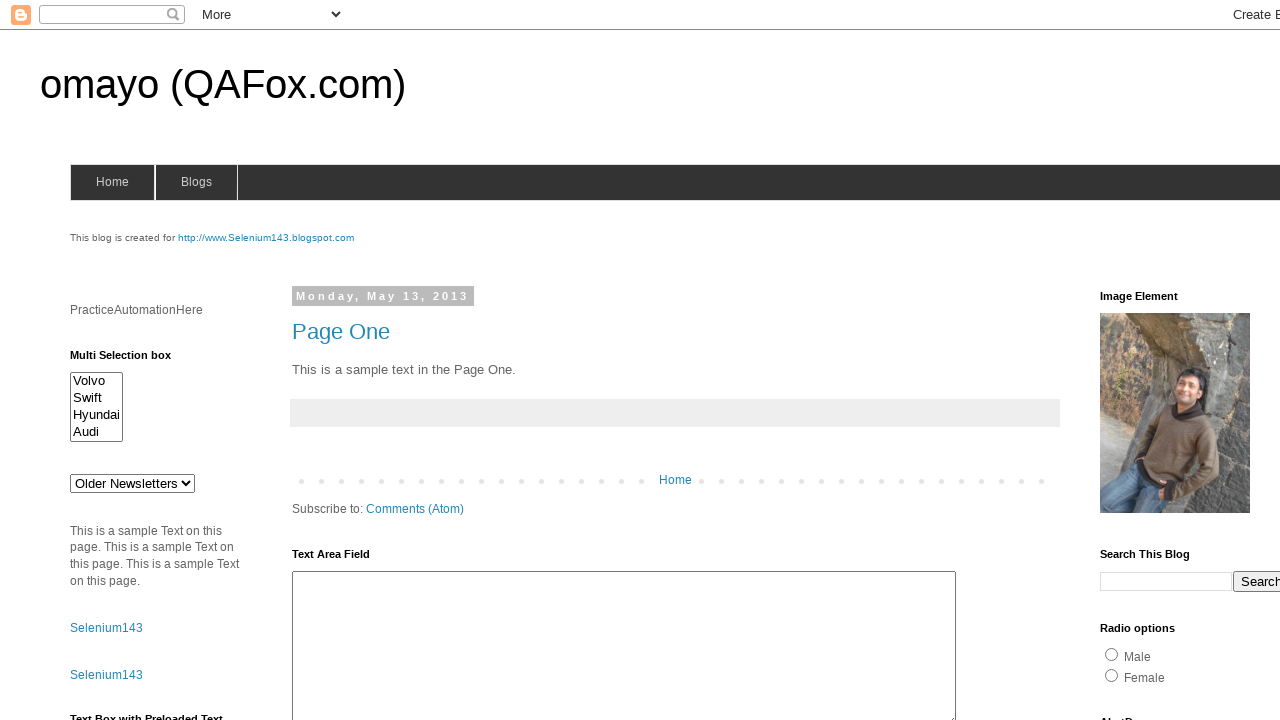

Searched for 'Hotels' link in iframe 1 - found 0 match(es)
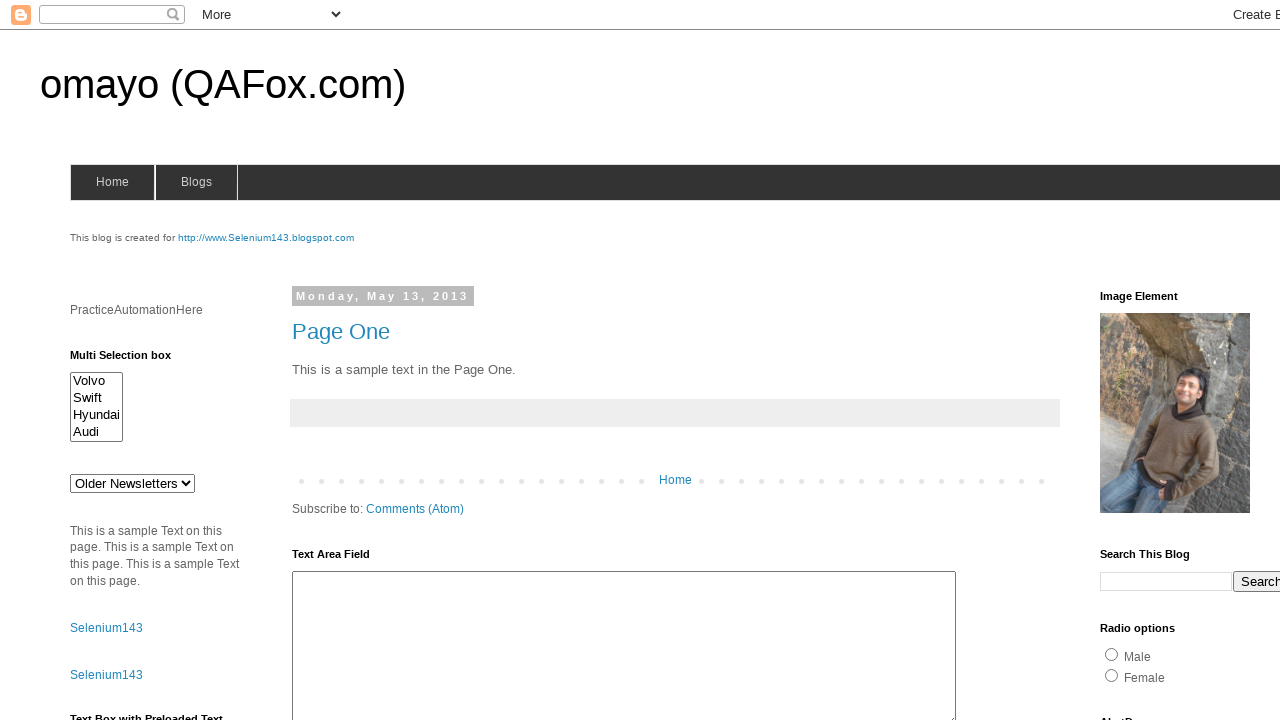

Accessed iframe at index 2
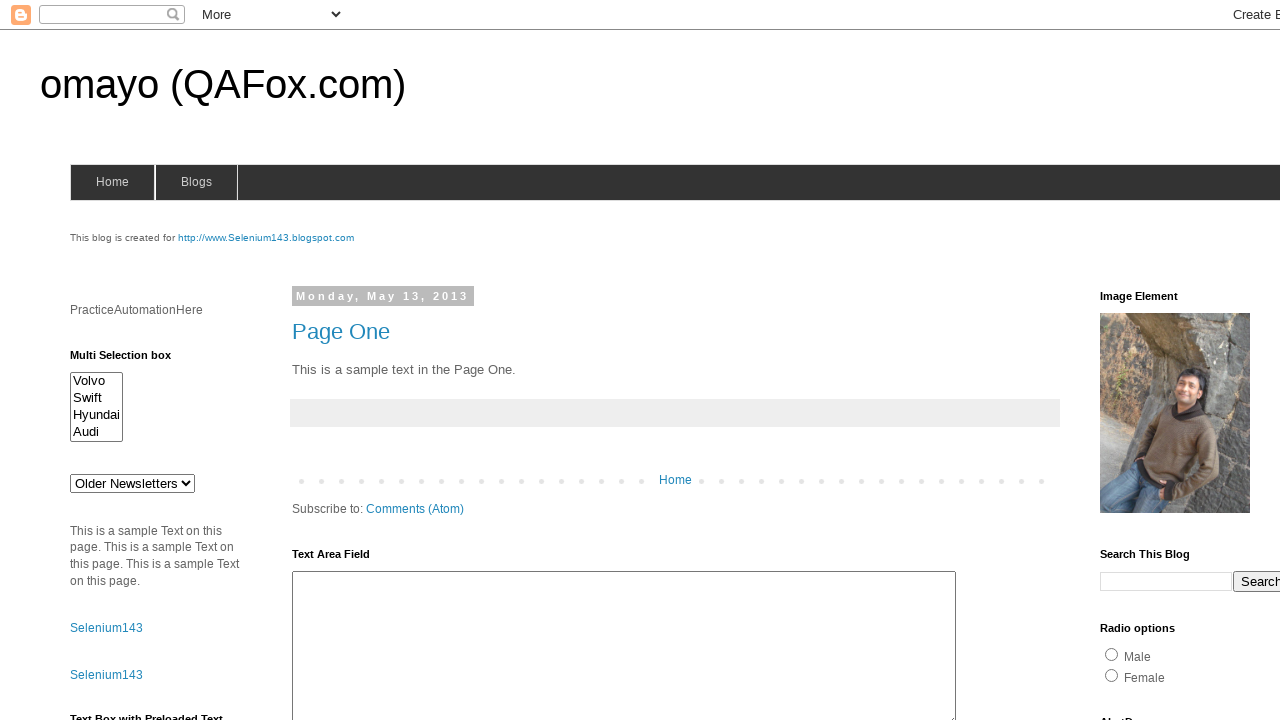

Searched for 'Hotels' link in iframe 2 - found 0 match(es)
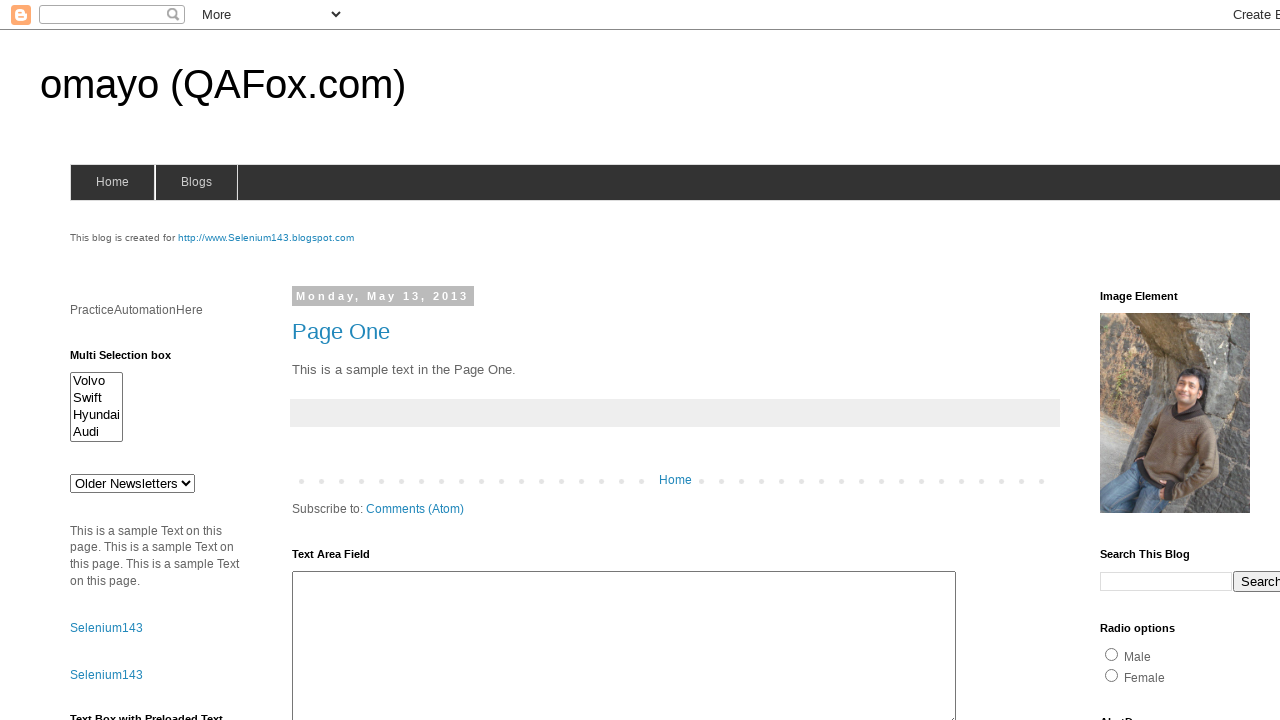

Waited 5 seconds for navigation/action to complete
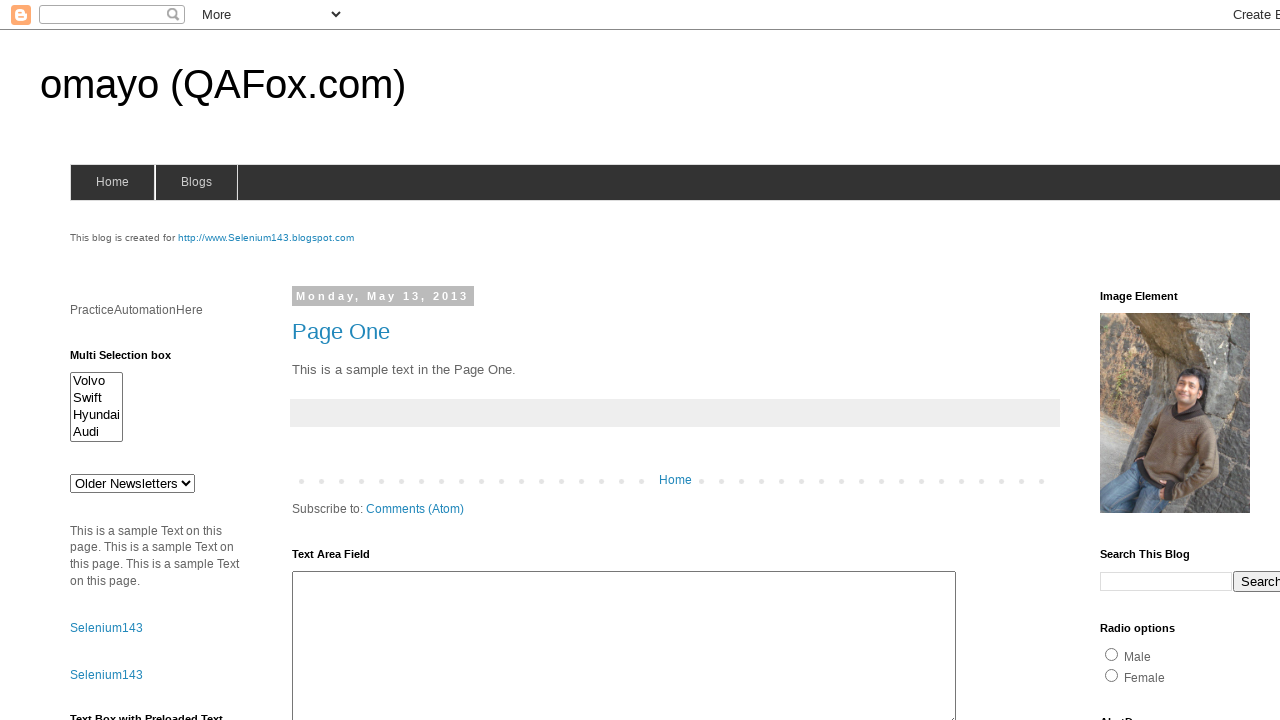

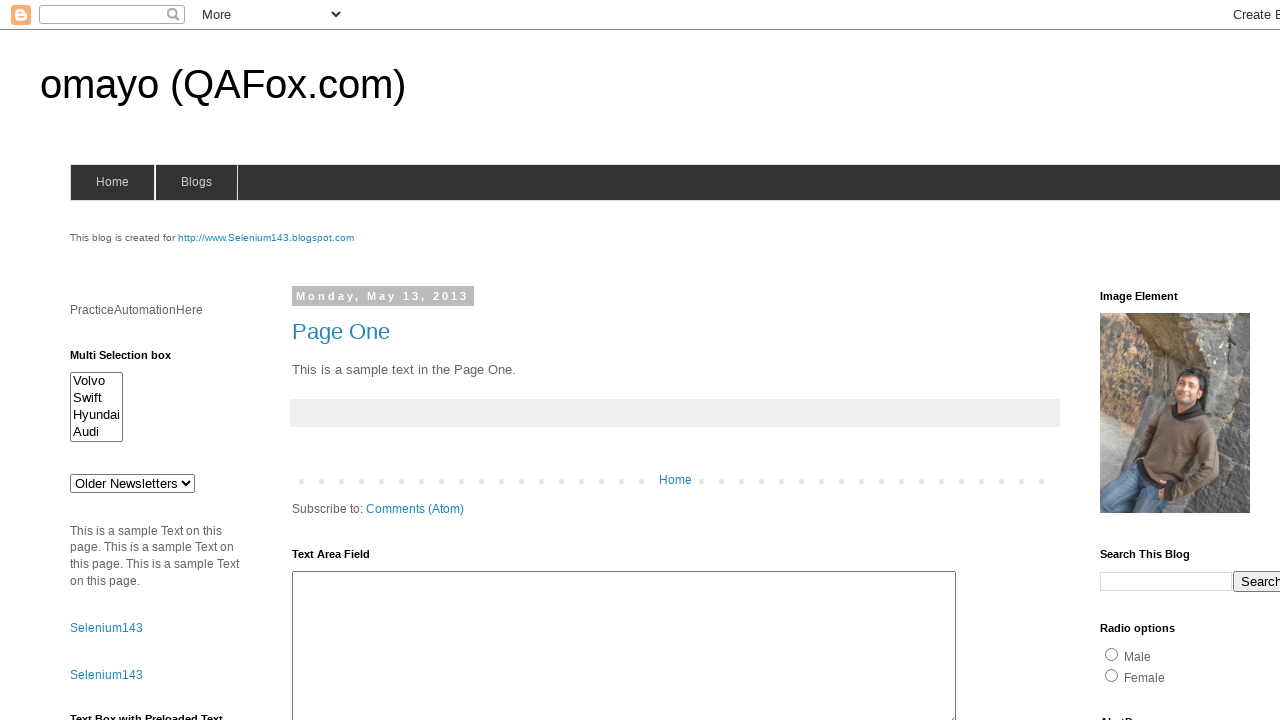